Tests a math problem page by reading two numbers, calculating their sum, selecting the answer from a dropdown, and submitting the form

Starting URL: http://suninjuly.github.io/selects1.html

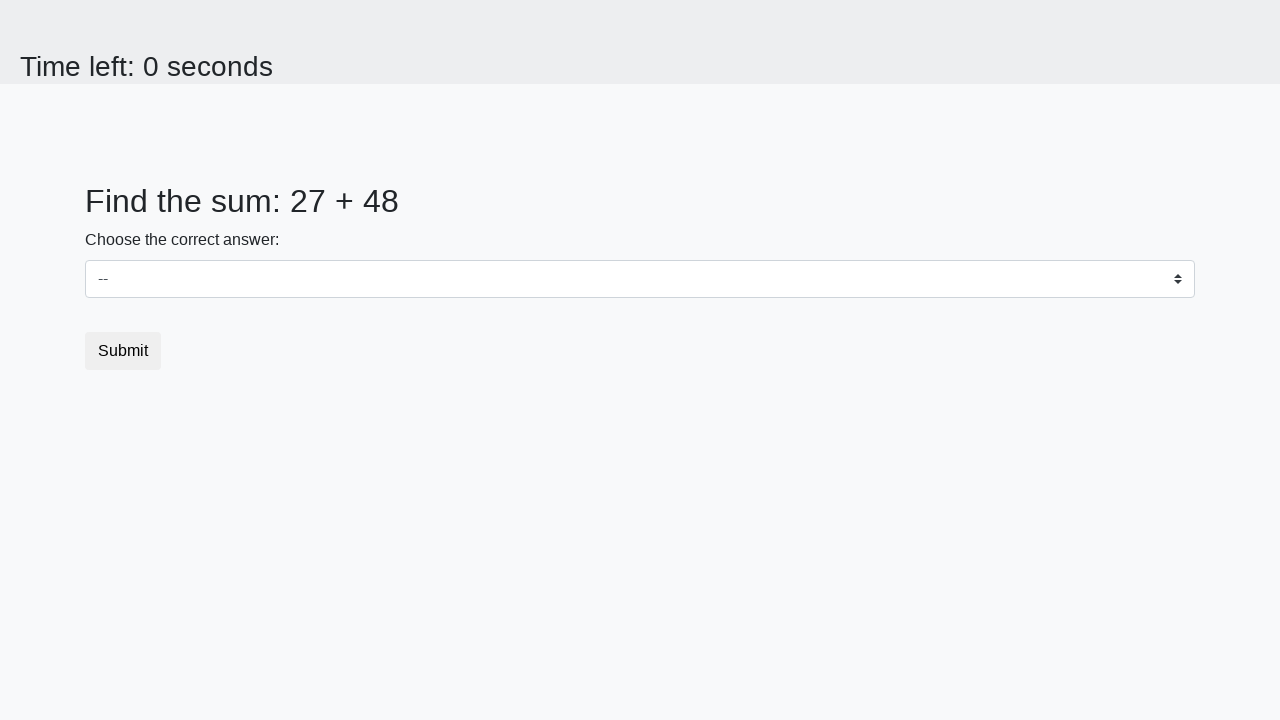

Retrieved first number from #num1 element
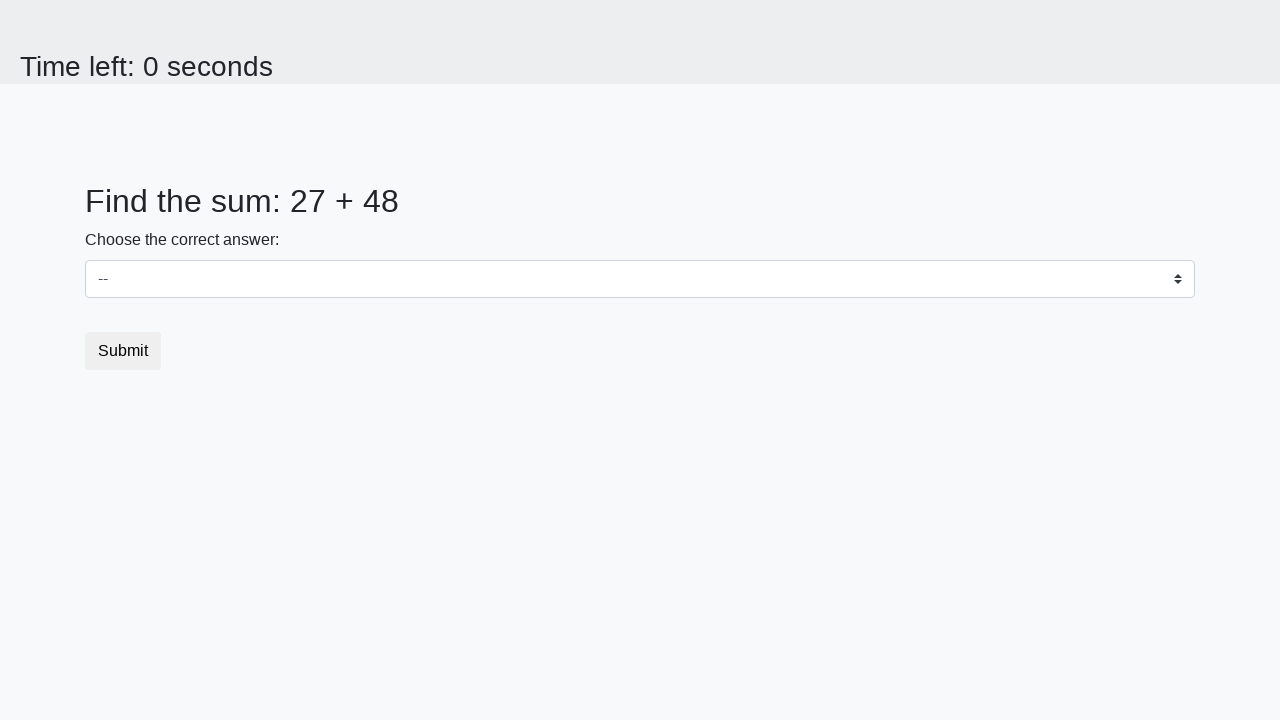

Retrieved second number from #num2 element
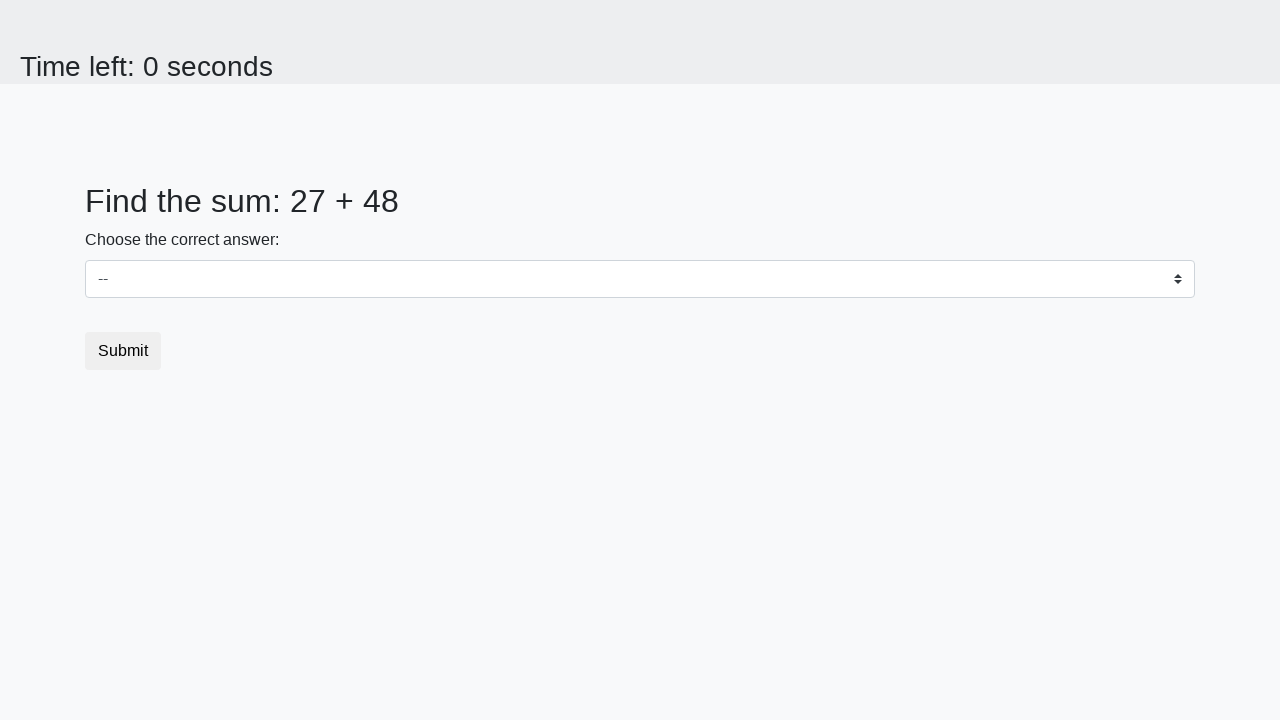

Selected sum (75) from dropdown on #dropdown
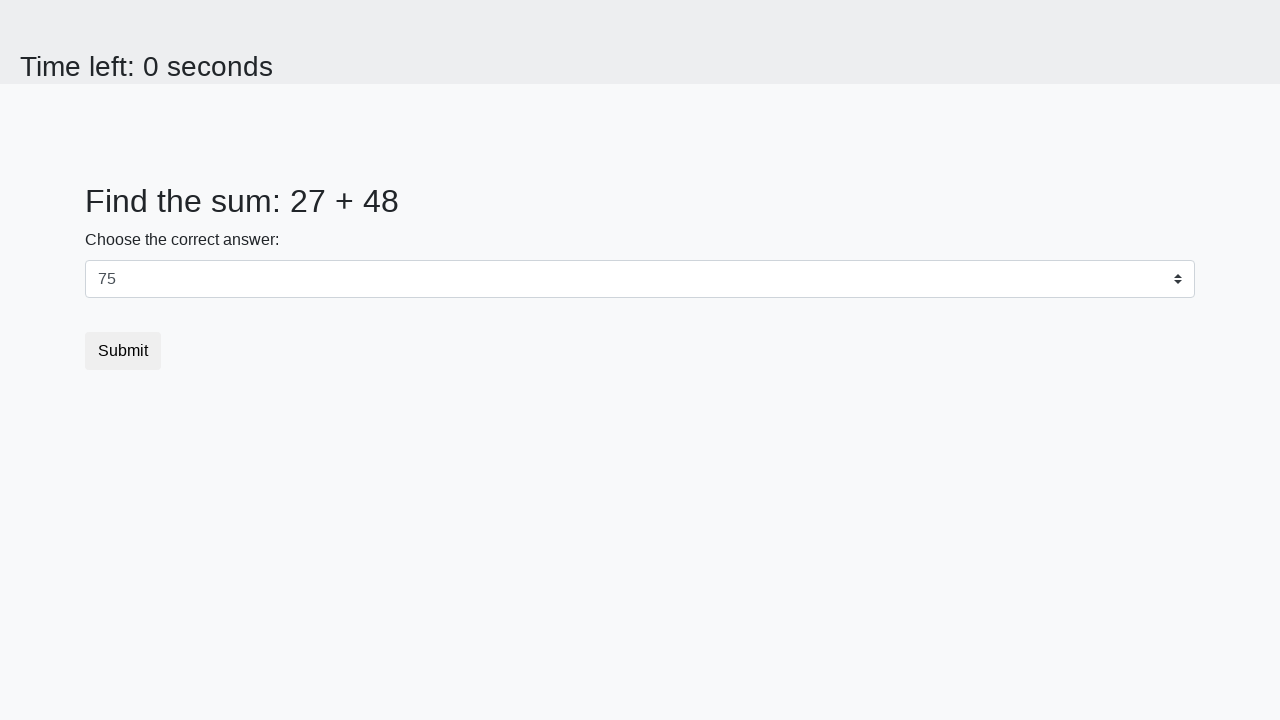

Clicked submit button to complete form at (123, 351) on .btn
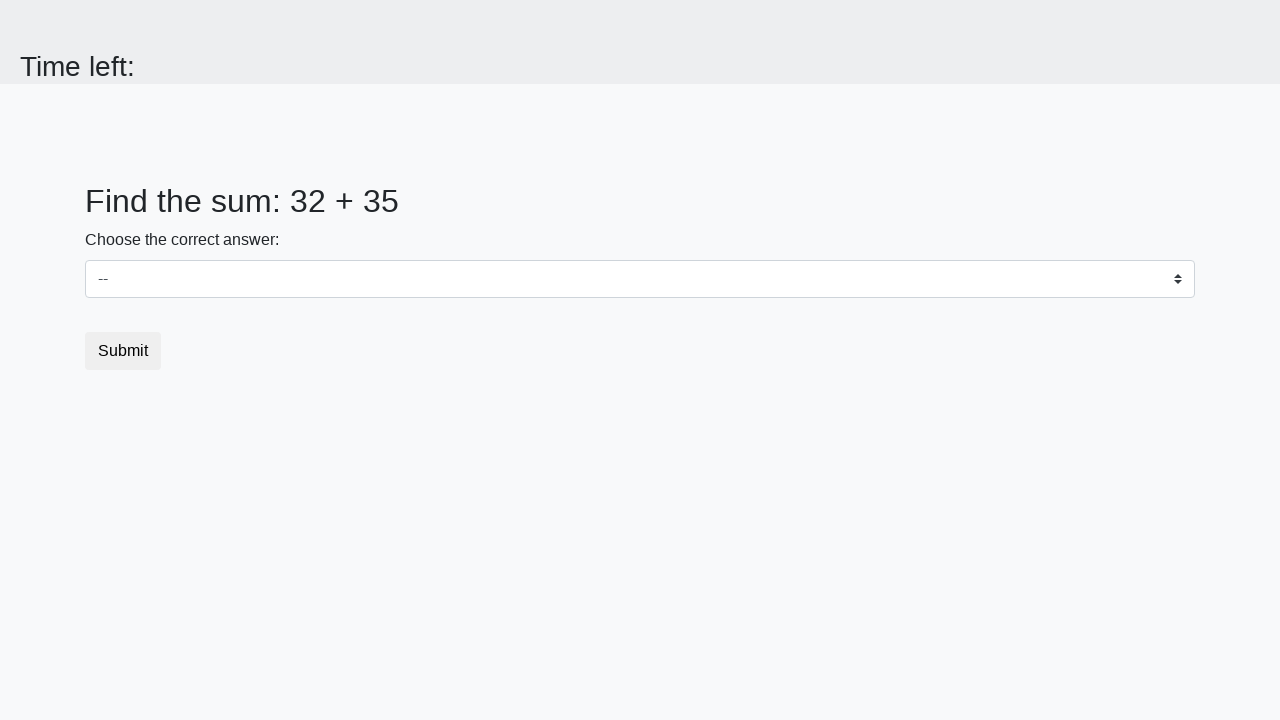

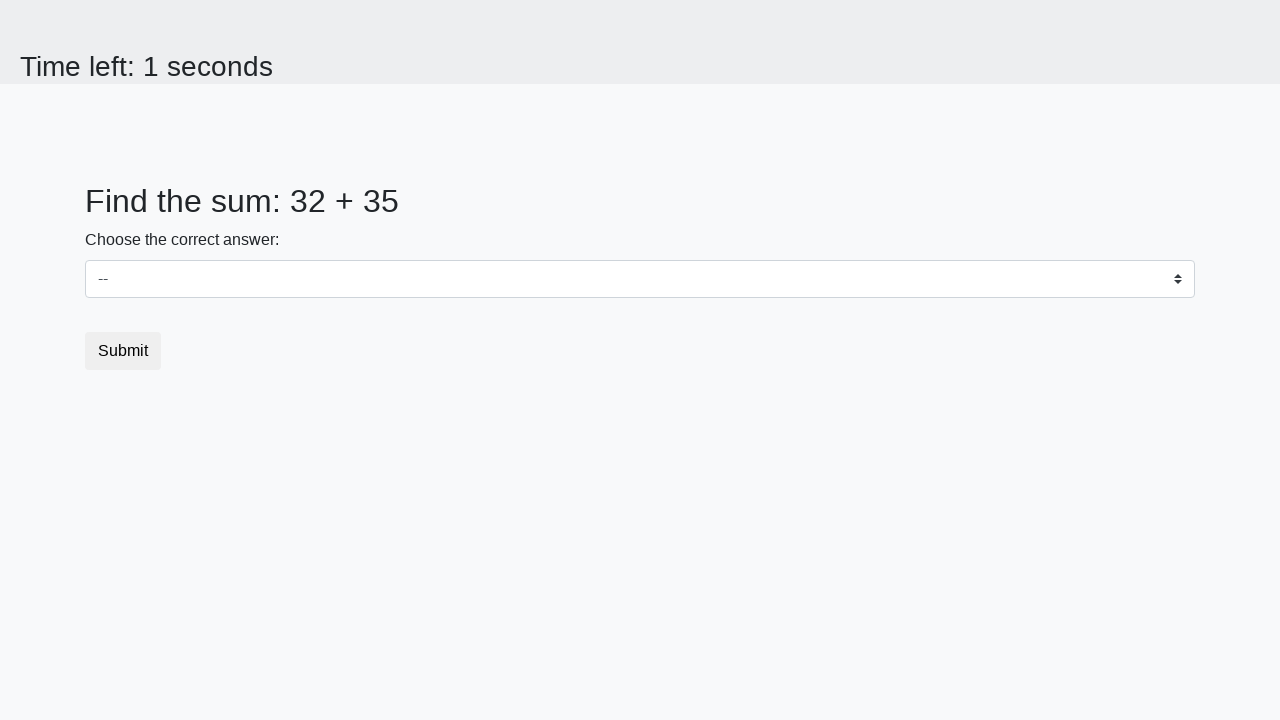